Tests browser navigation commands by navigating to YouTube, then Flipkart, using browser back and forward navigation functions.

Starting URL: https://www.youtube.com/

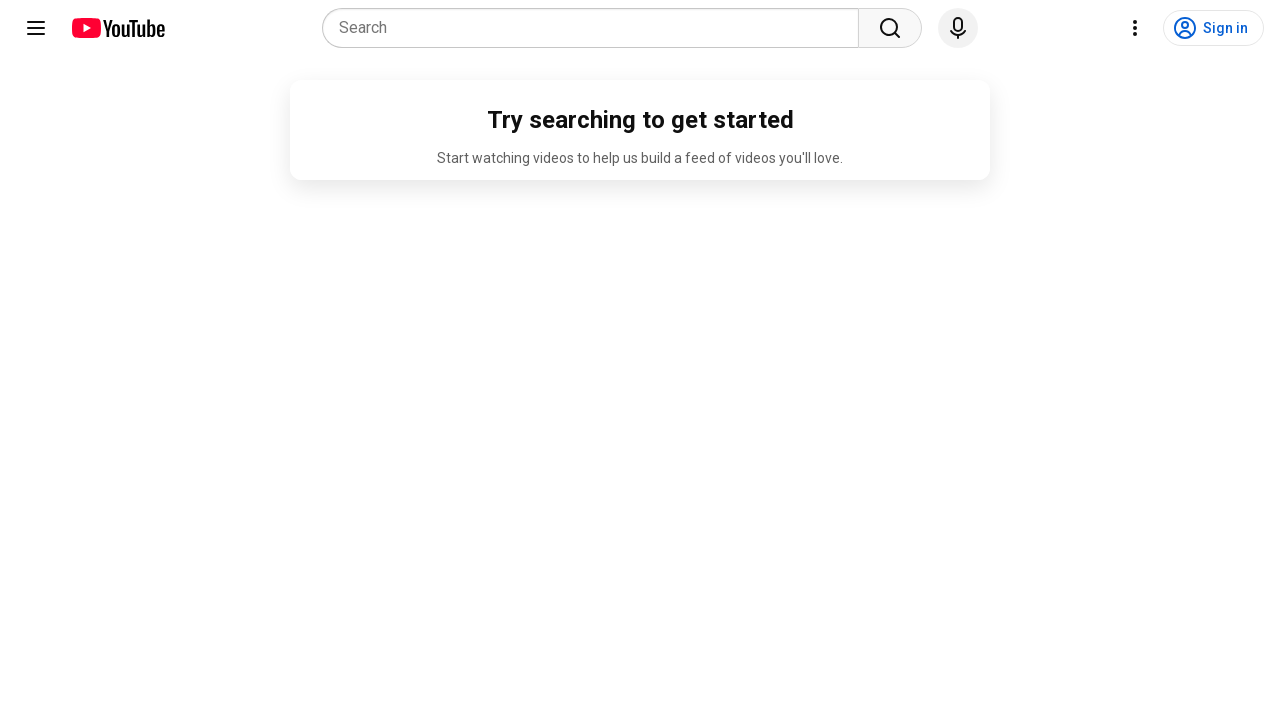

Navigated to Flipkart
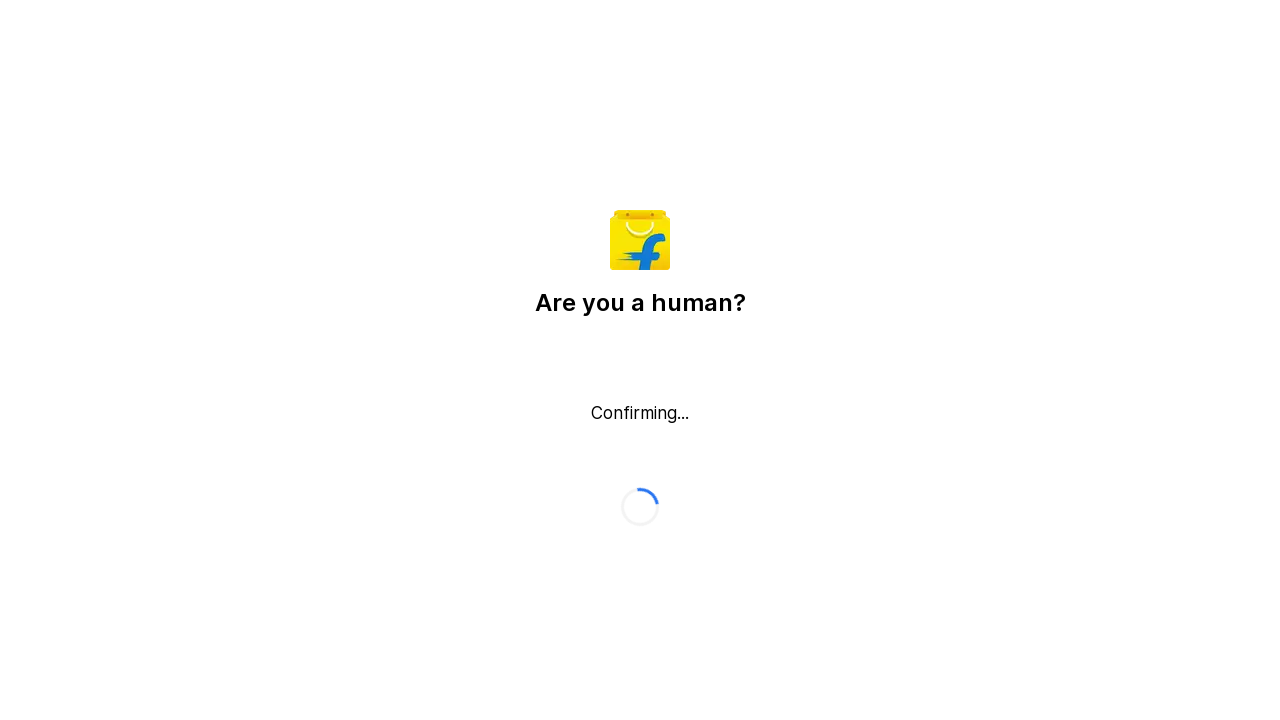

Navigated back to YouTube using browser back button
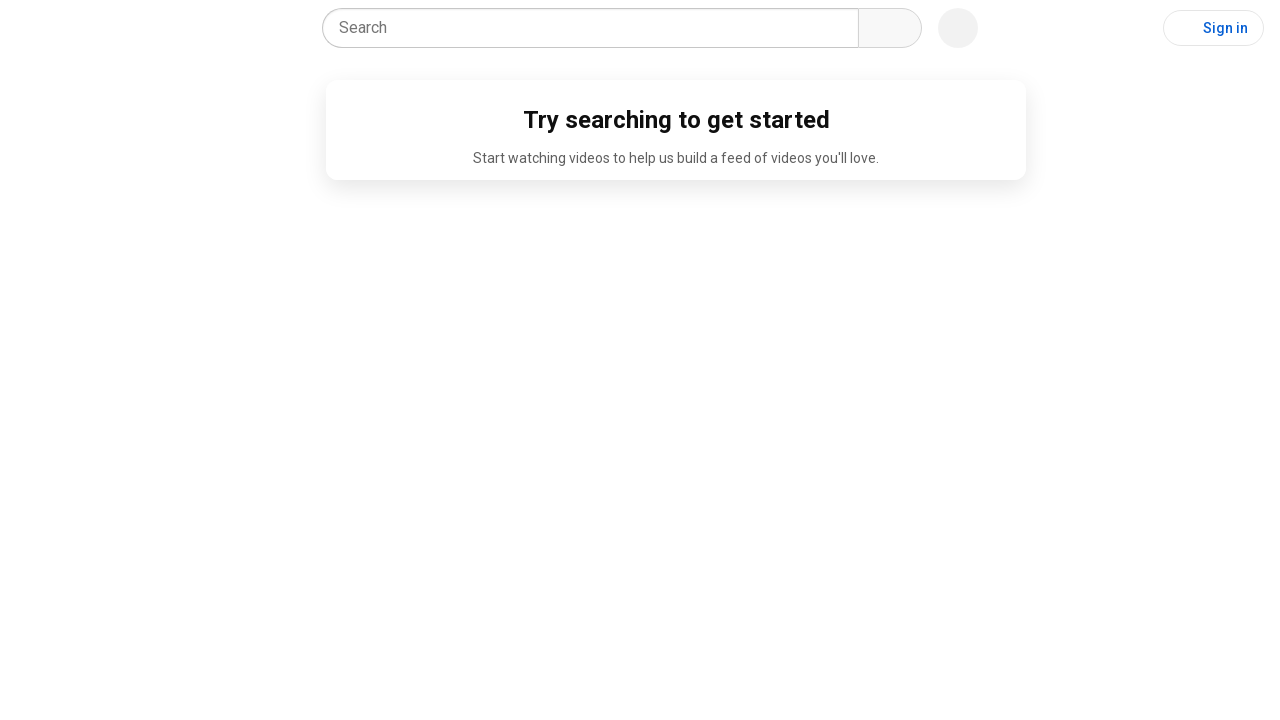

Navigated forward to Flipkart using browser forward button
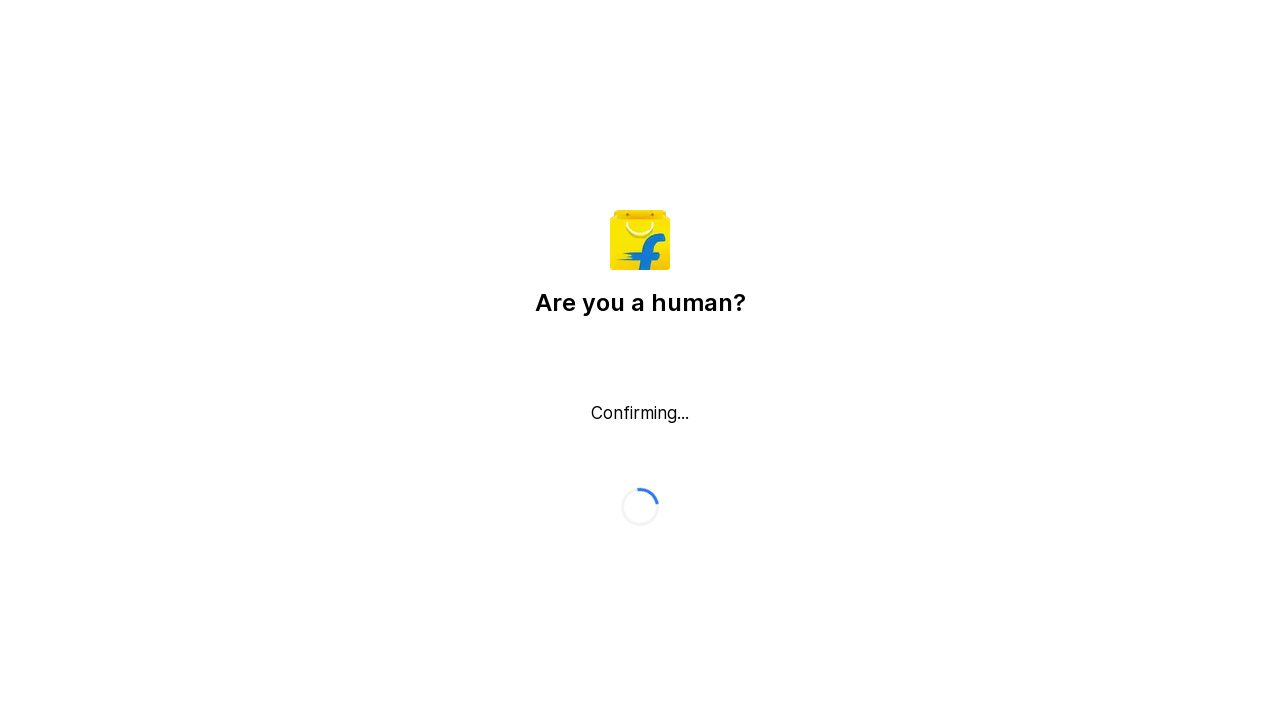

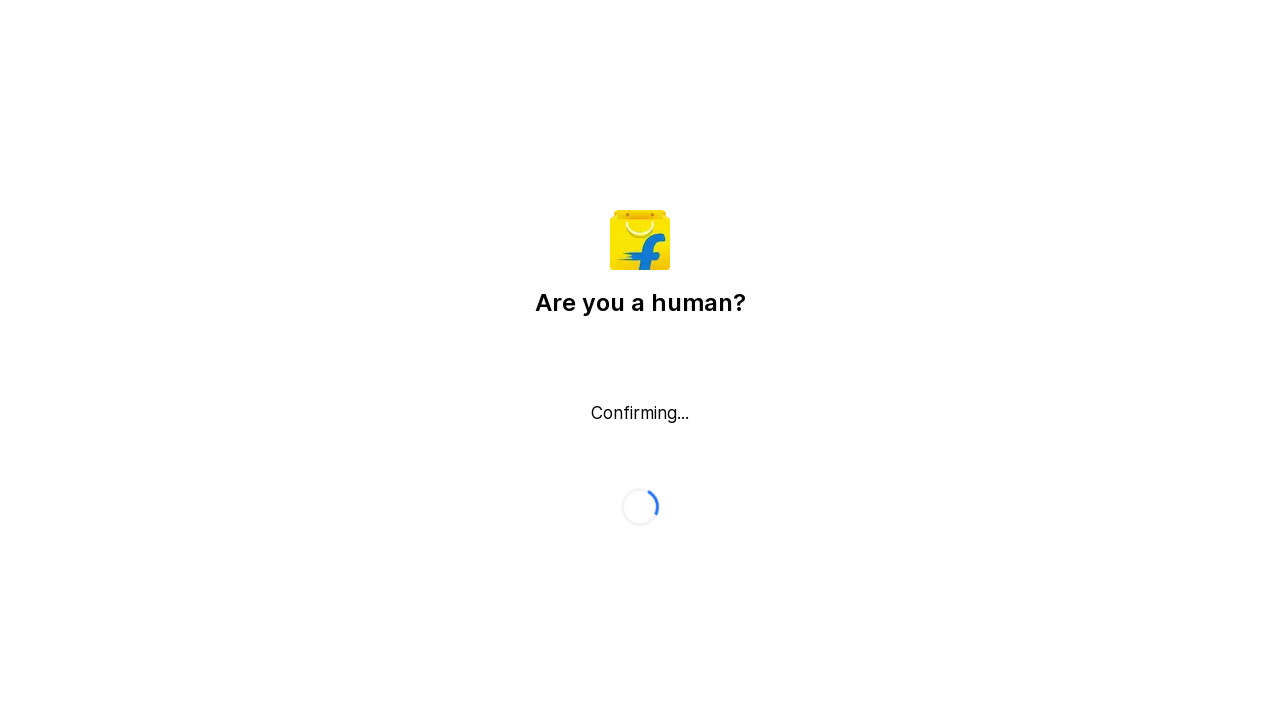